Tests form validation by clicking Submit without filling any fields and verifying that all input fields show invalid state indication.

Starting URL: https://demoqa.com

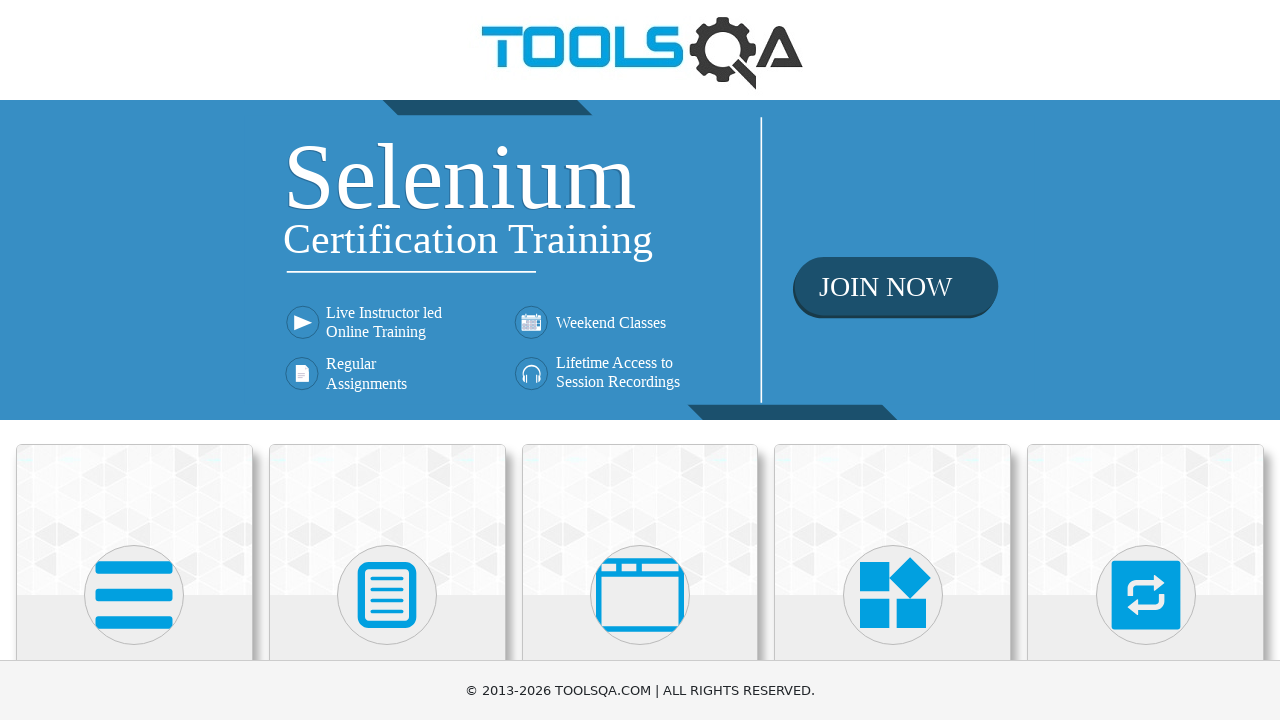

Navigated to https://demoqa.com
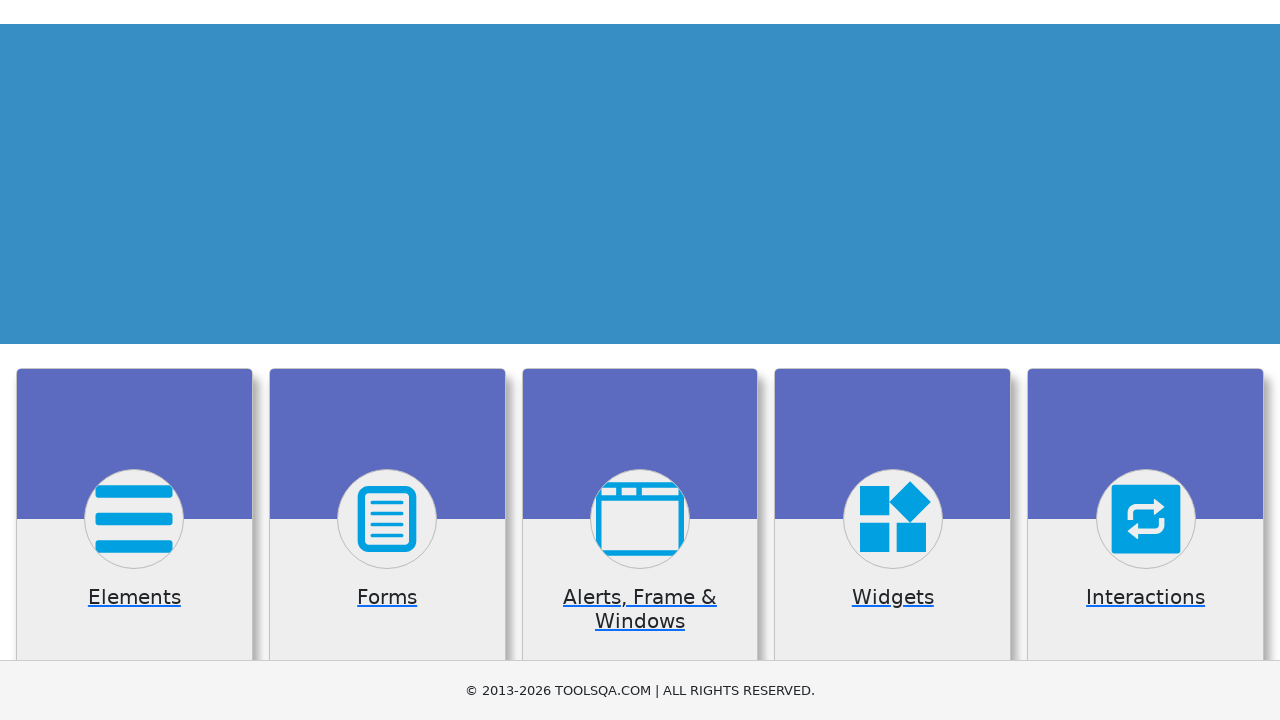

Clicked on Elements card at (134, 360) on text=Elements
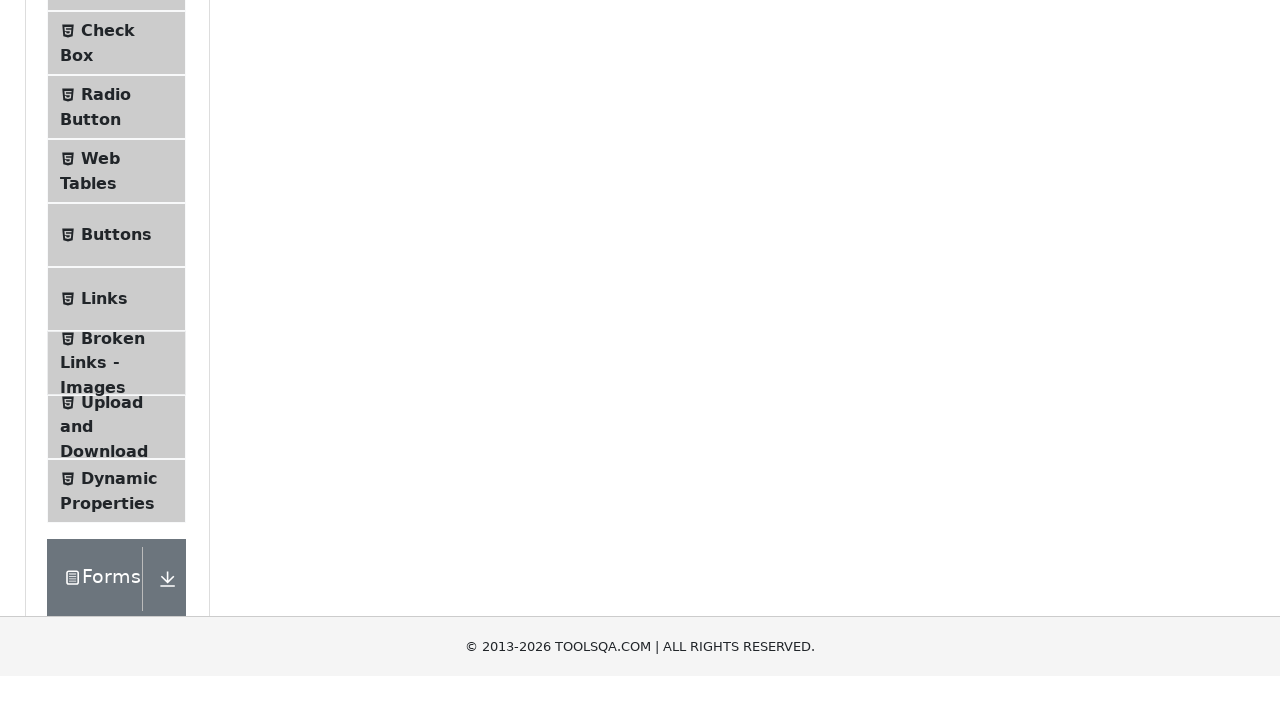

Clicked on Web Tables in navigation at (100, 440) on text=Web Tables
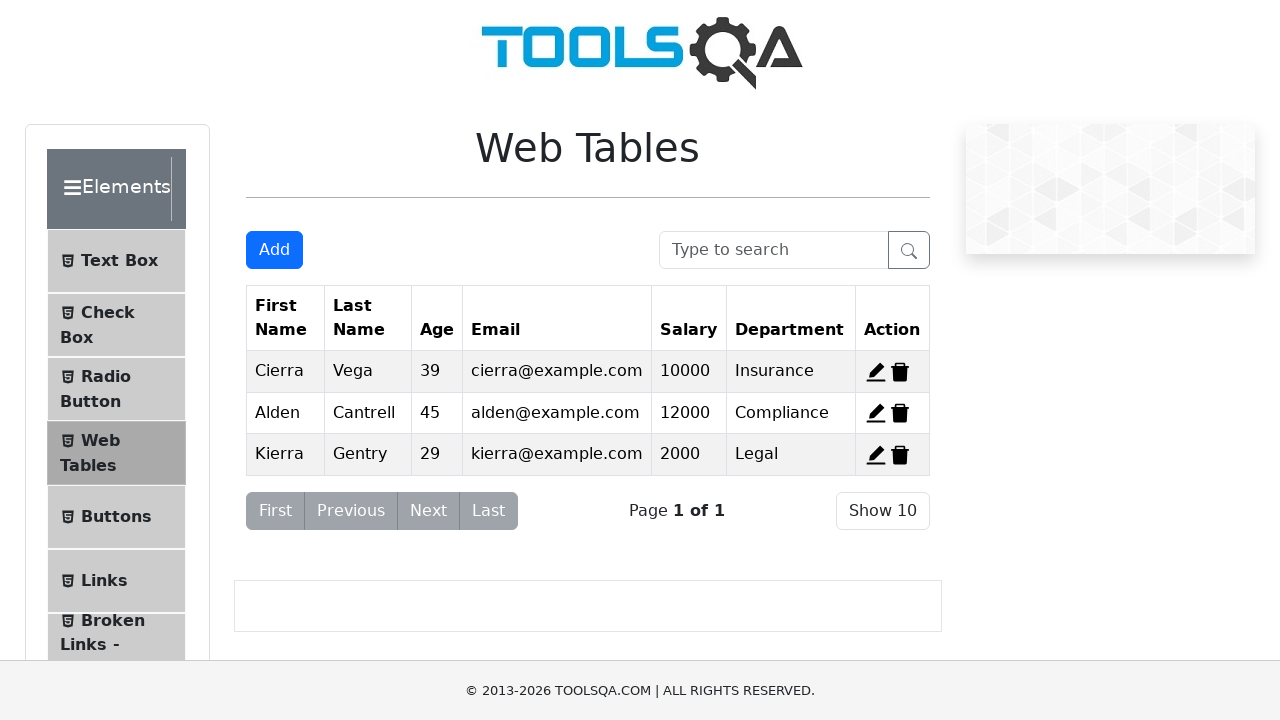

Clicked Add button to open modal at (274, 250) on #addNewRecordButton
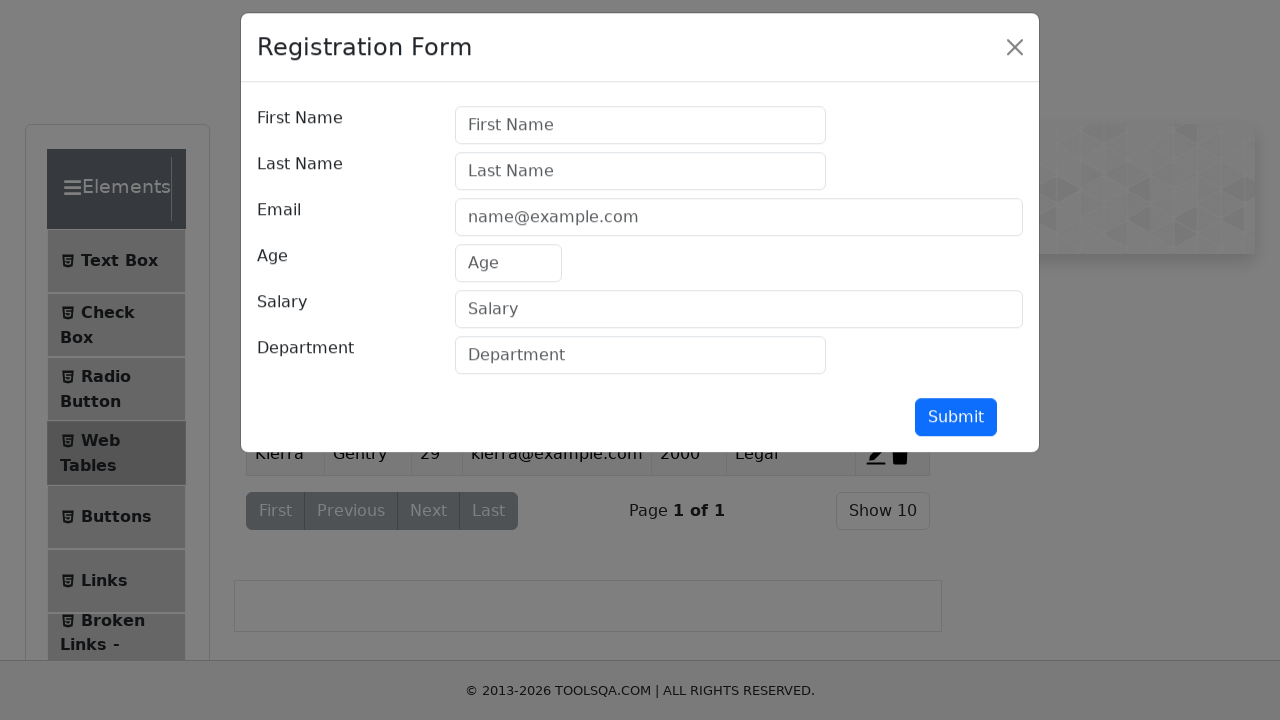

Clicked Submit button without filling any fields at (956, 433) on #submit
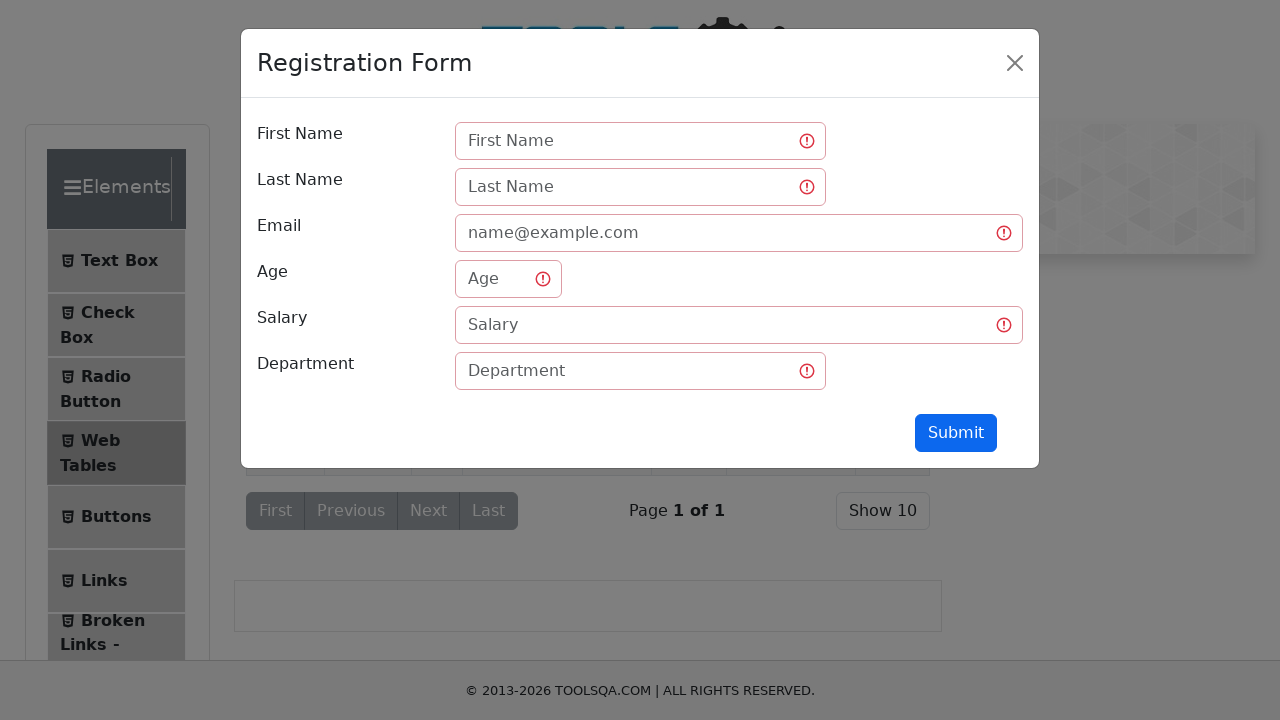

Verified firstName field shows invalid state
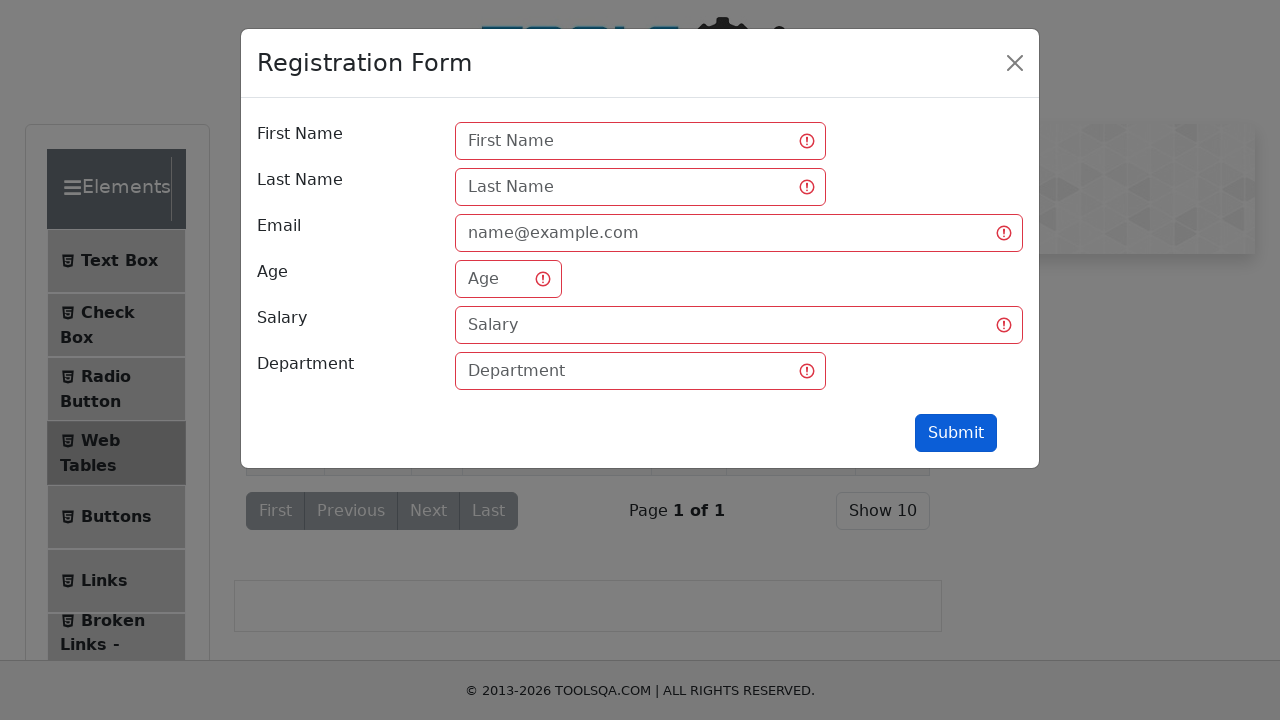

Verified lastName field shows invalid state
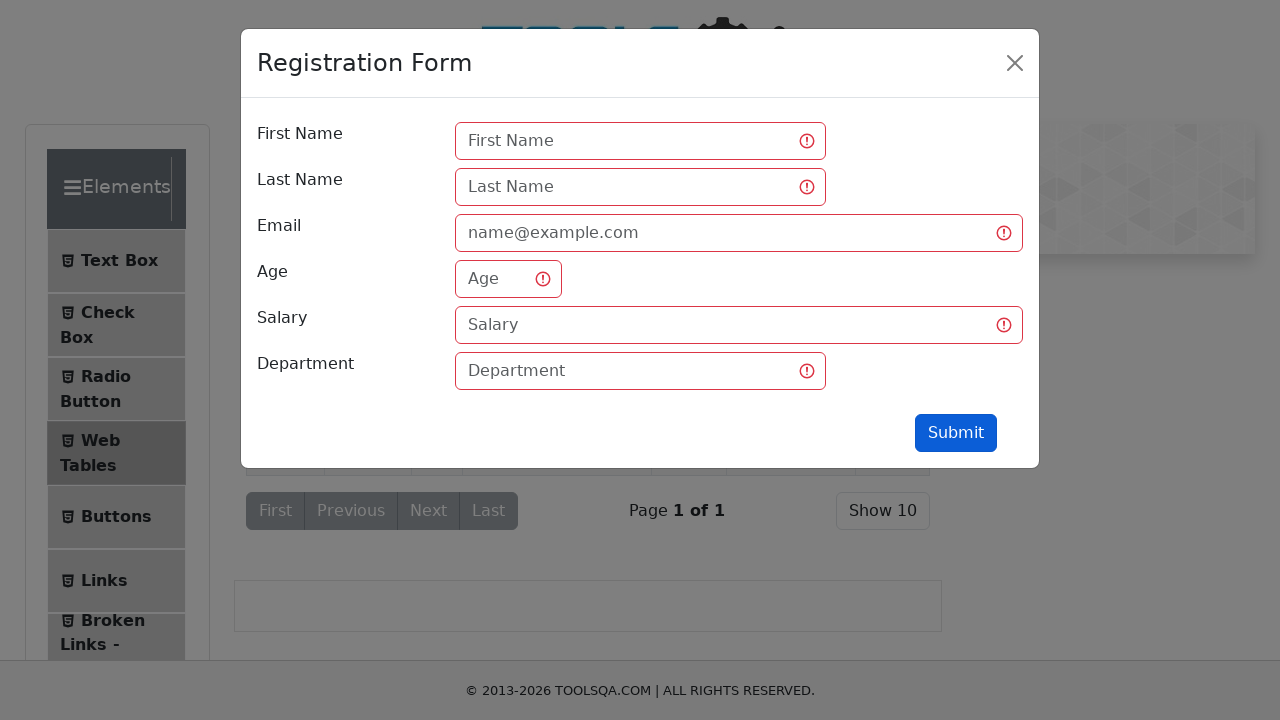

Verified userEmail field shows invalid state
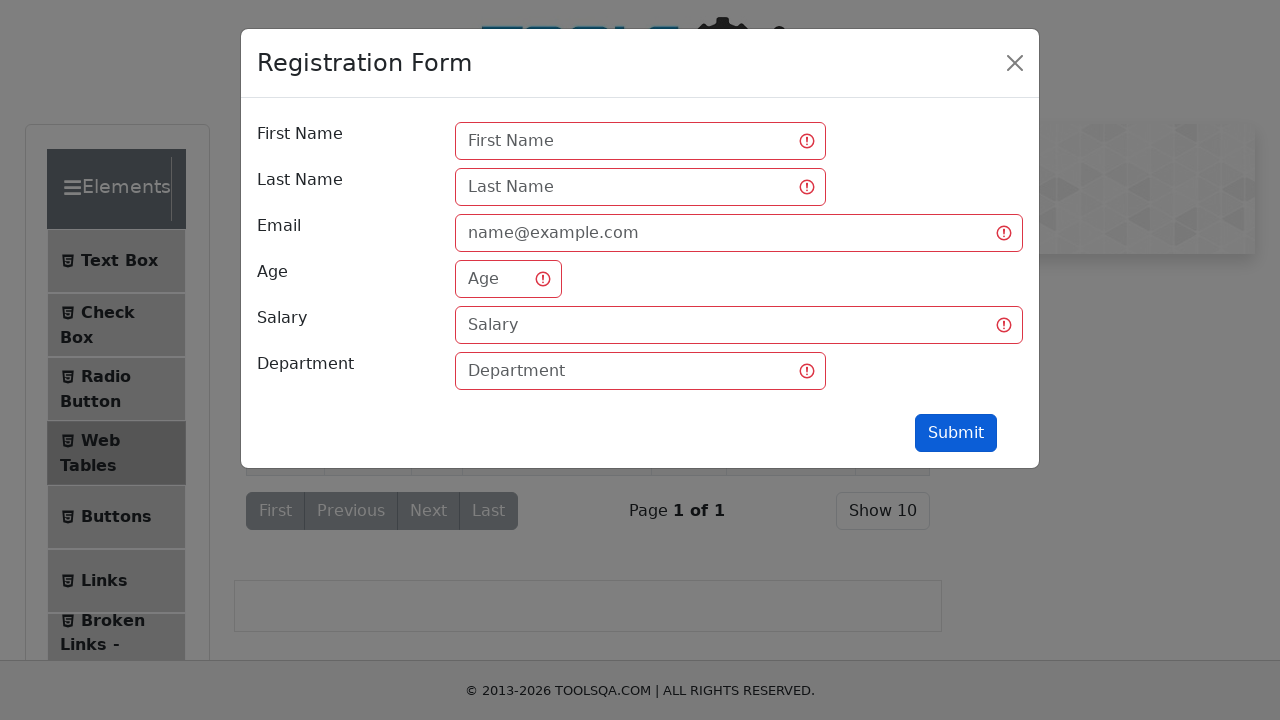

Verified age field shows invalid state
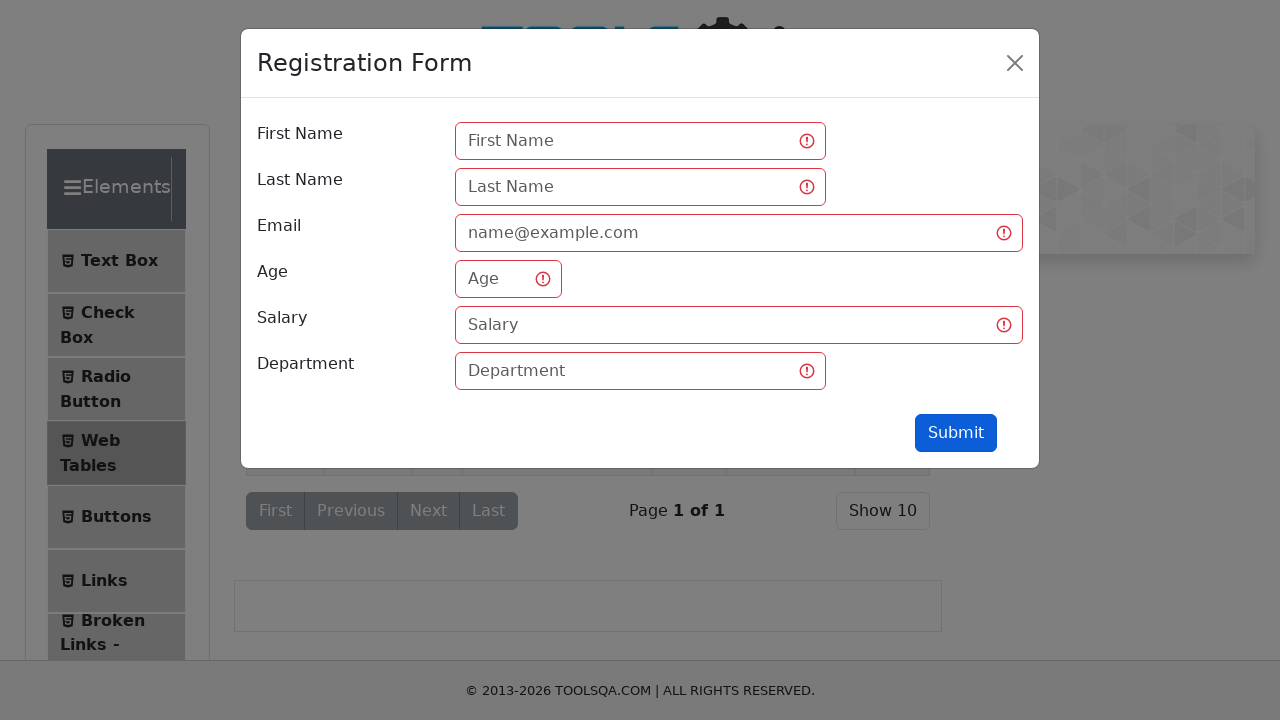

Verified salary field shows invalid state
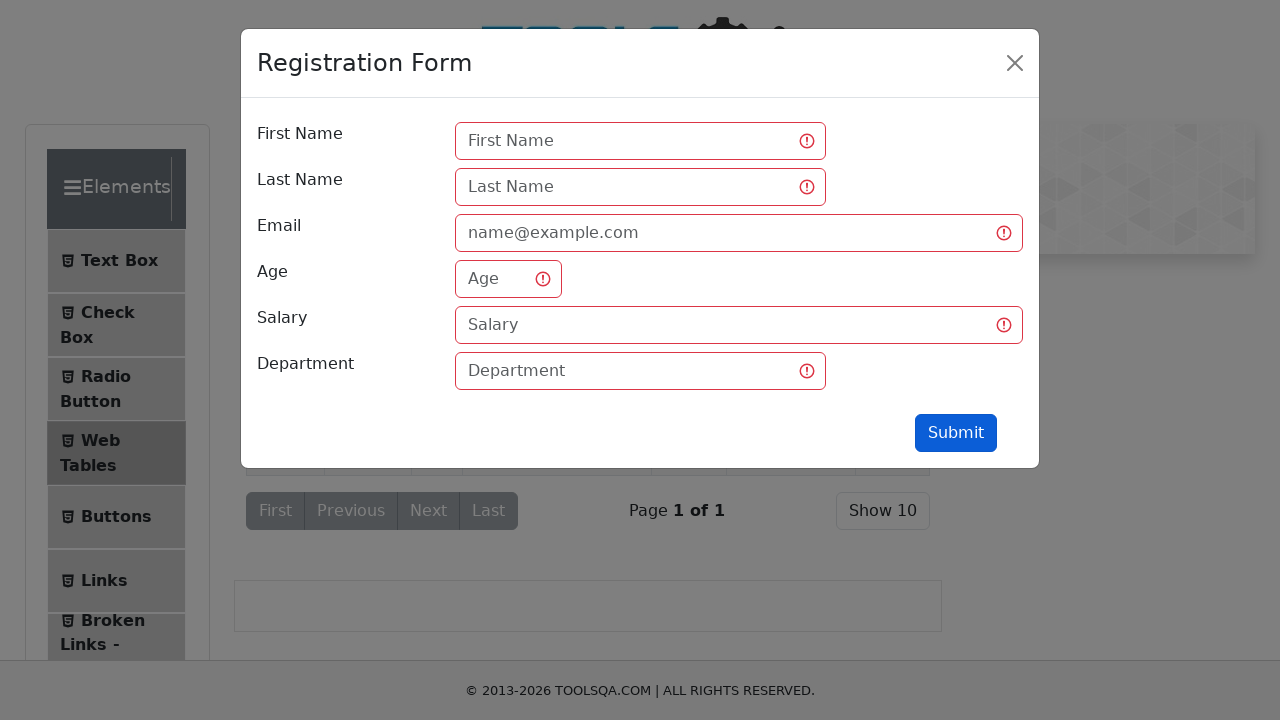

Verified department field shows invalid state
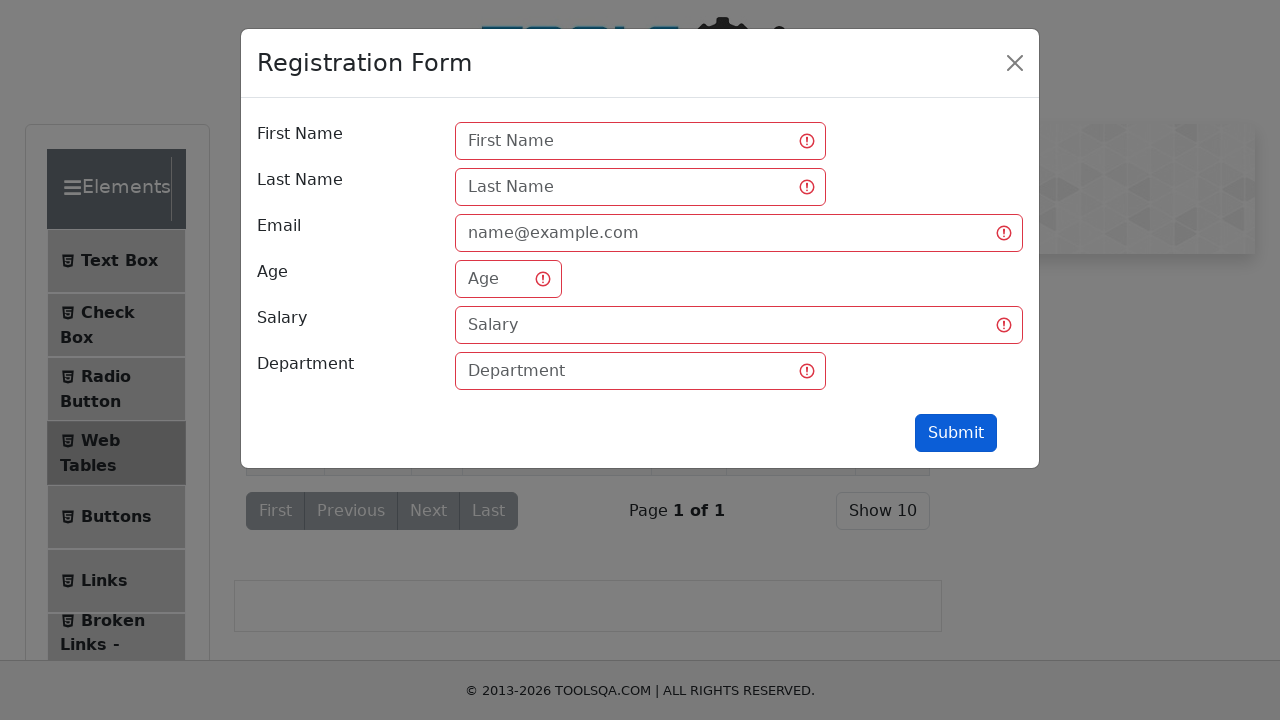

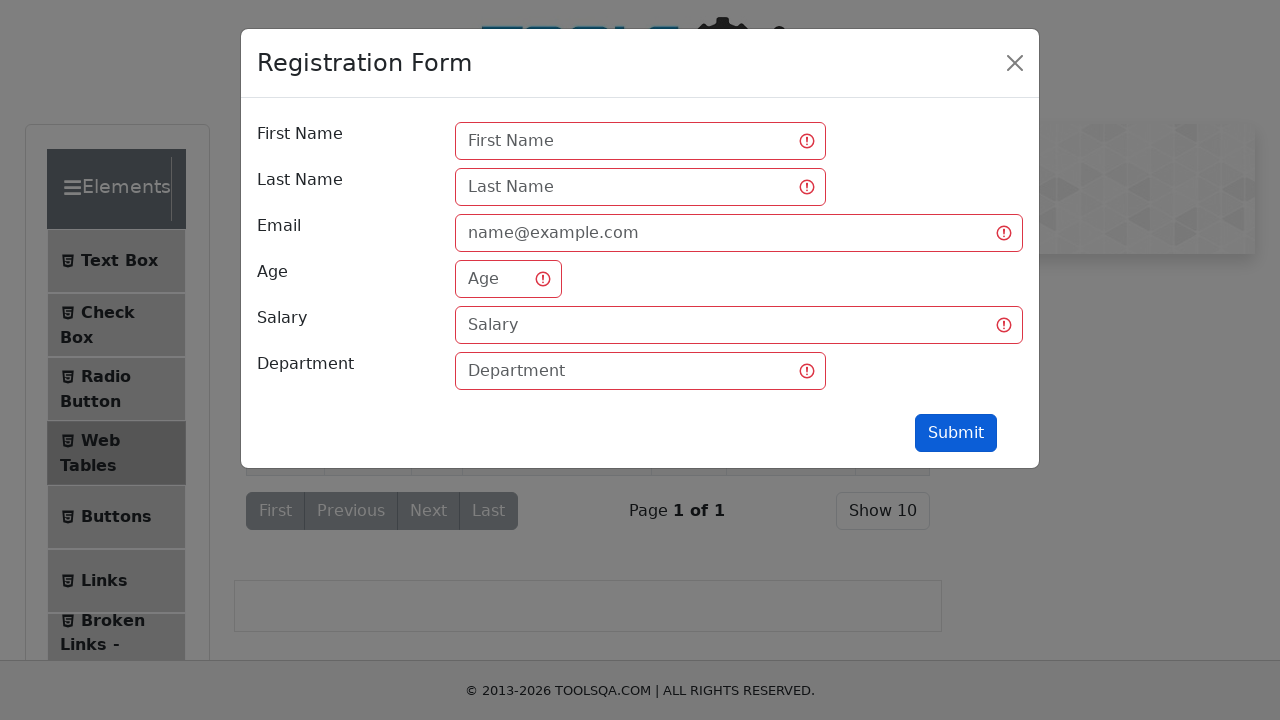